Tests a math challenge form by reading a value from the page, calculating a mathematical function (log of absolute value of 12*sin(x)), filling in the answer, checking required checkboxes, and submitting the form.

Starting URL: https://suninjuly.github.io/math.html

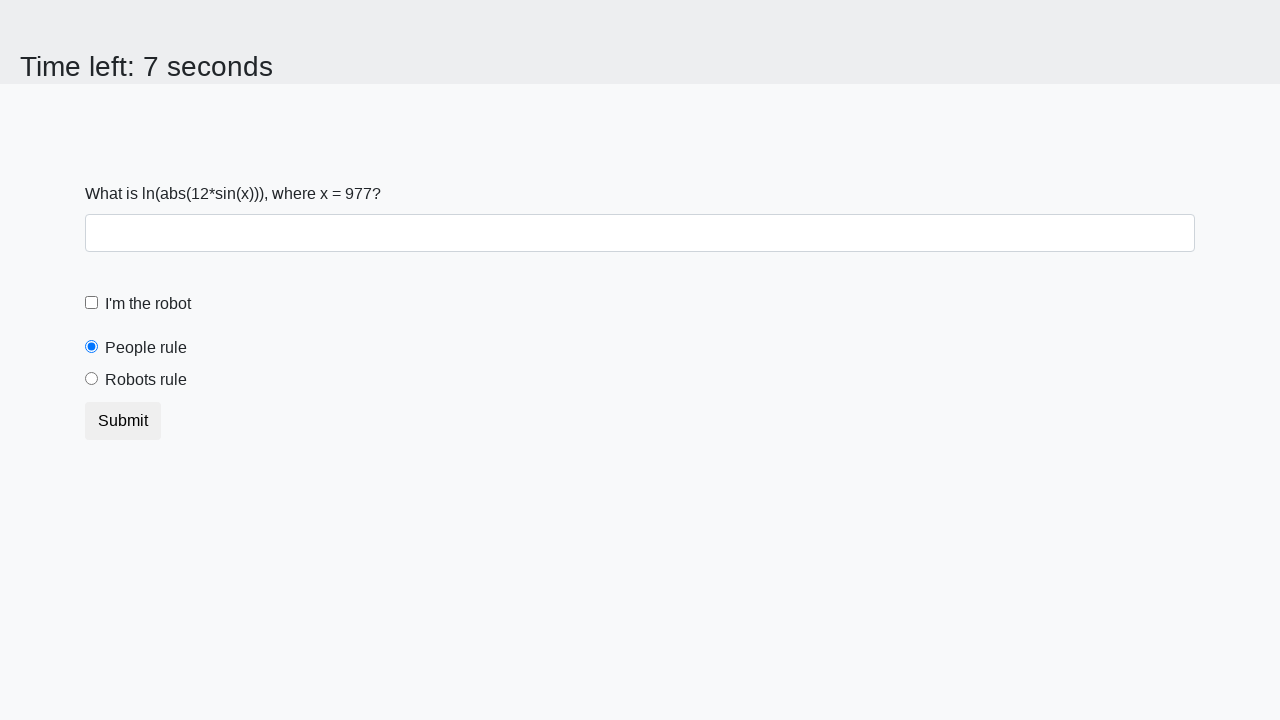

Located and read the x value from the page
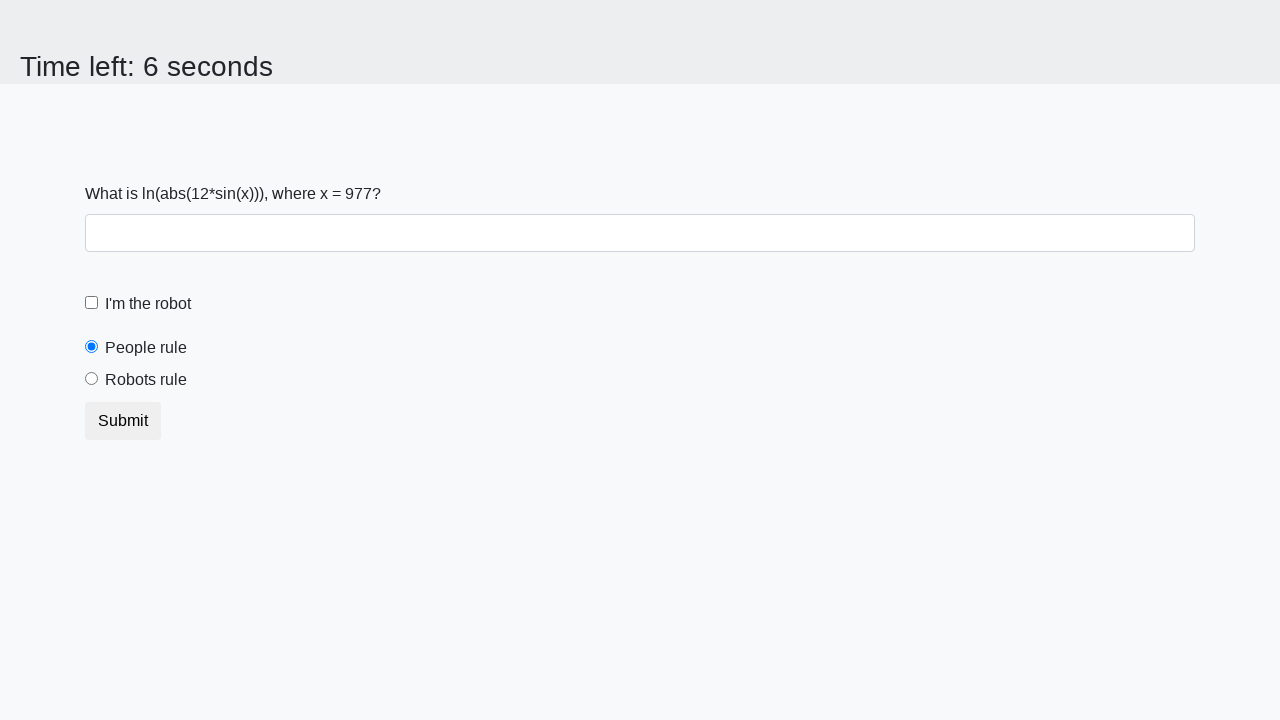

Calculated mathematical function result: log(|12*sin(977)|) = -0.8587411520797171
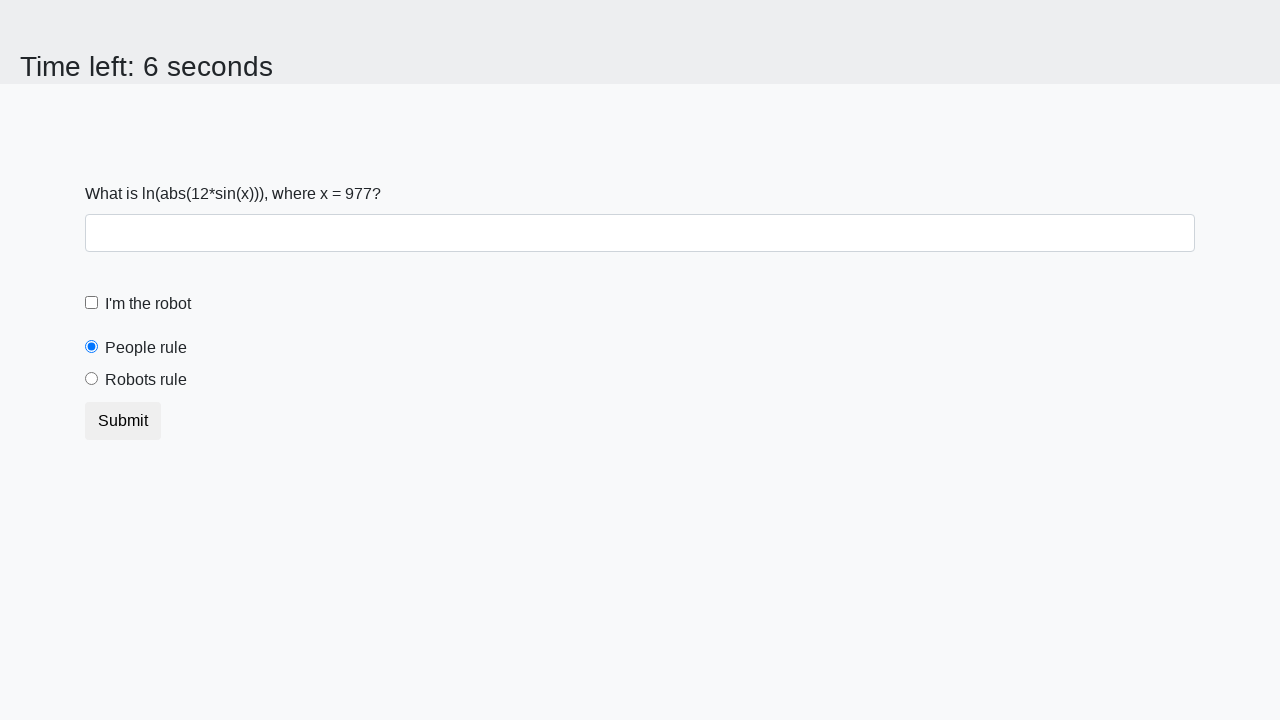

Filled answer field with calculated value: -0.8587411520797171 on #answer
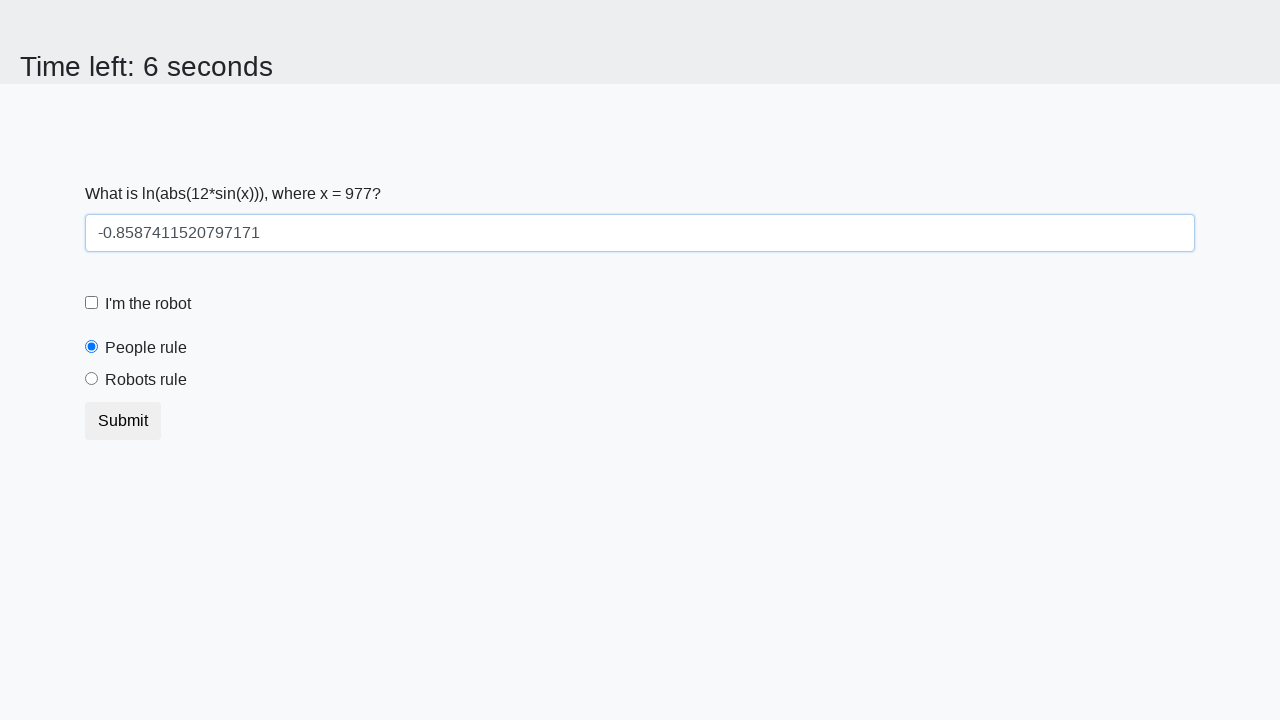

Clicked the robot checkbox at (92, 303) on #robotCheckbox
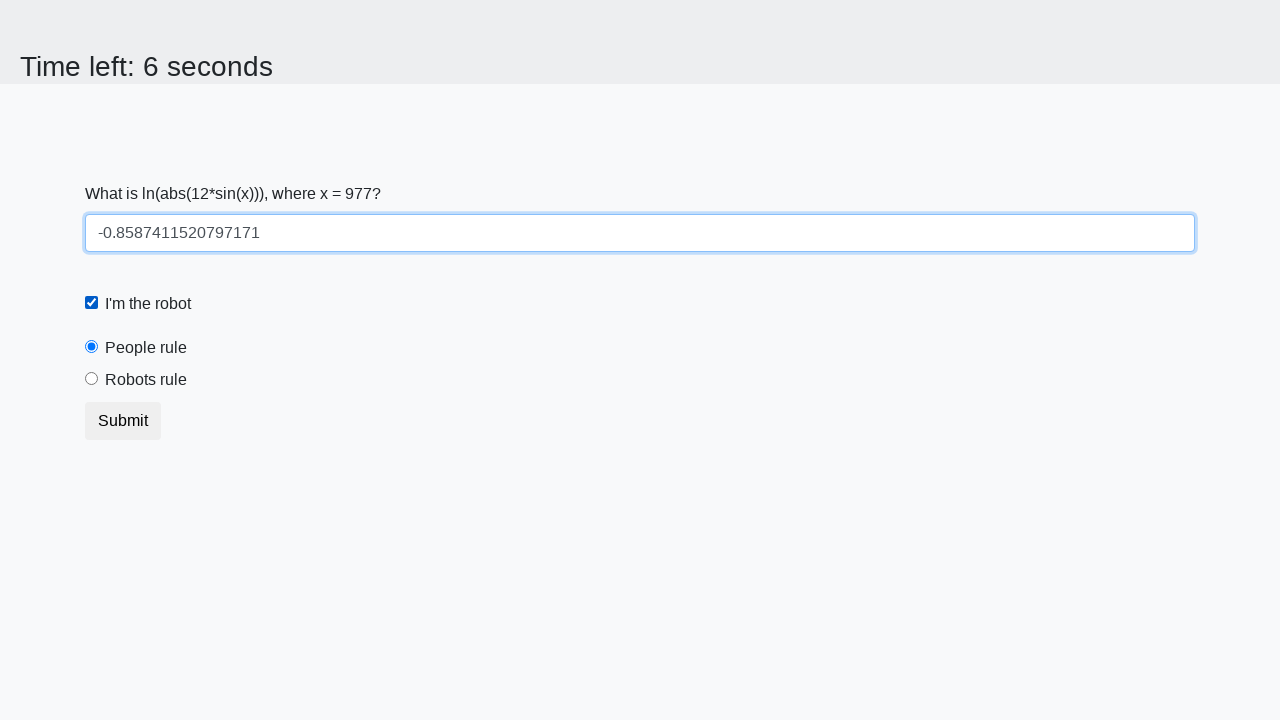

Selected the 'robots' radio button at (92, 379) on [value='robots']
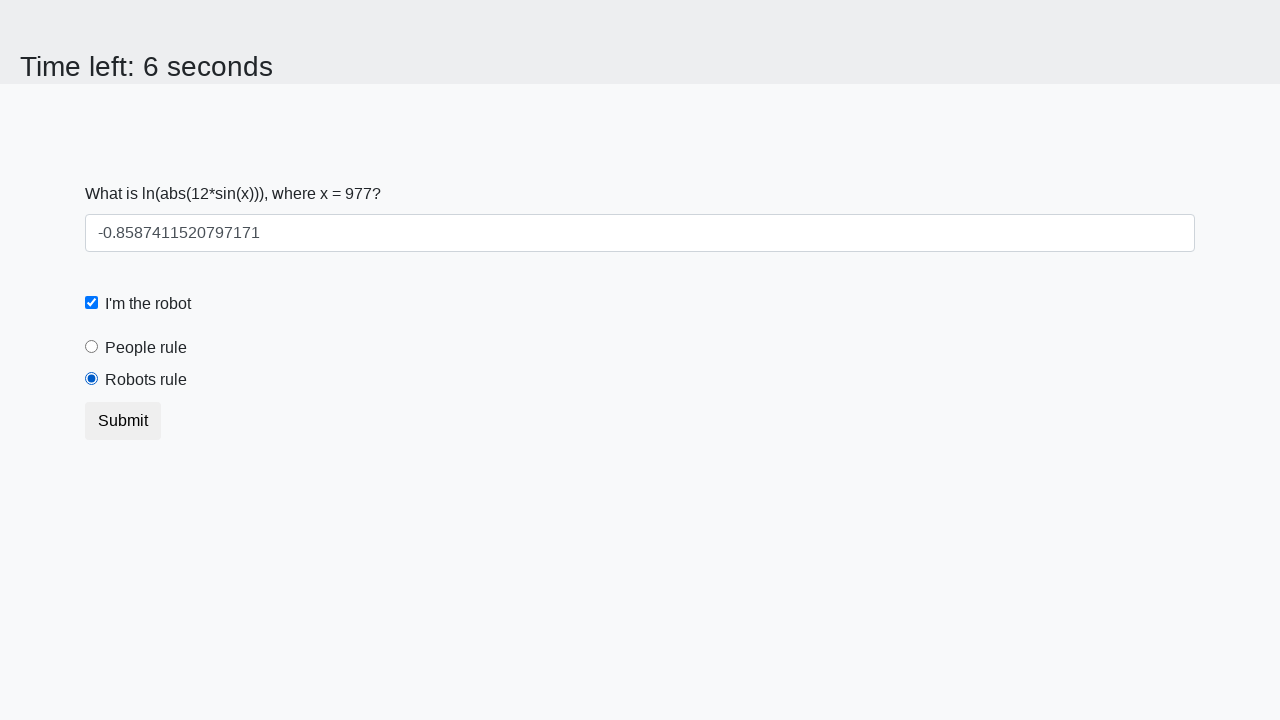

Clicked the submit button to submit the form at (123, 421) on button.btn
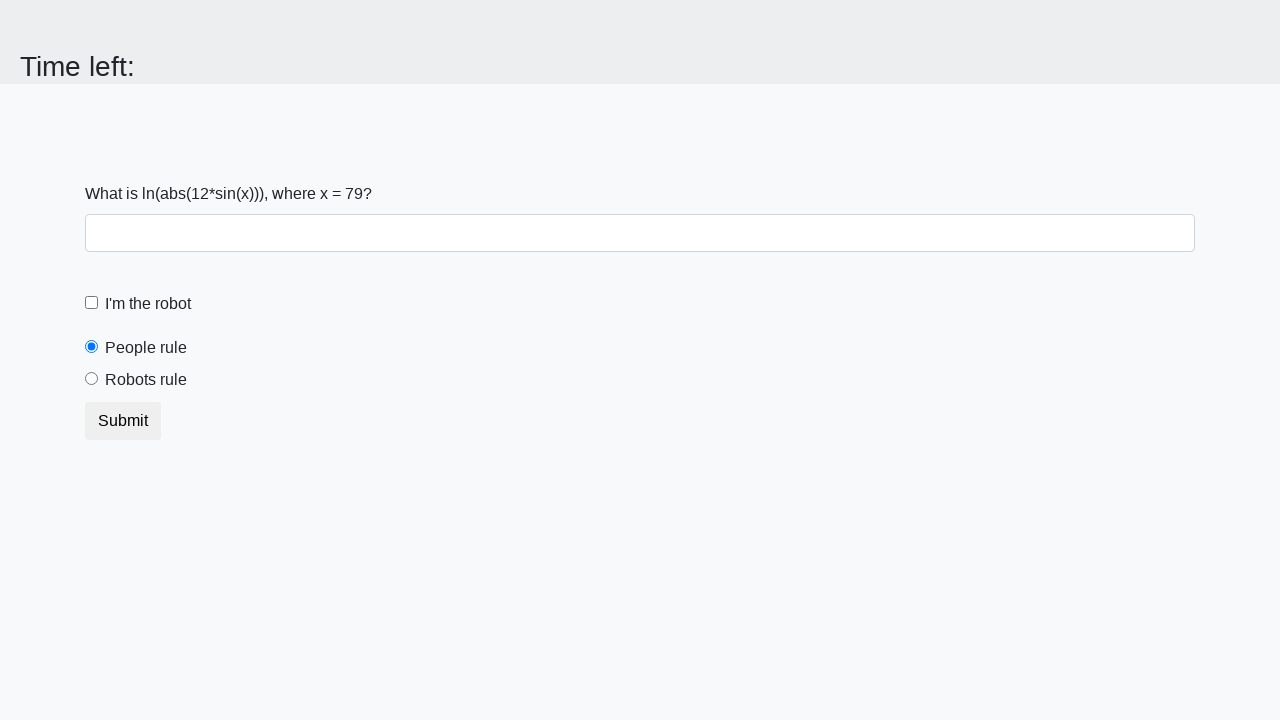

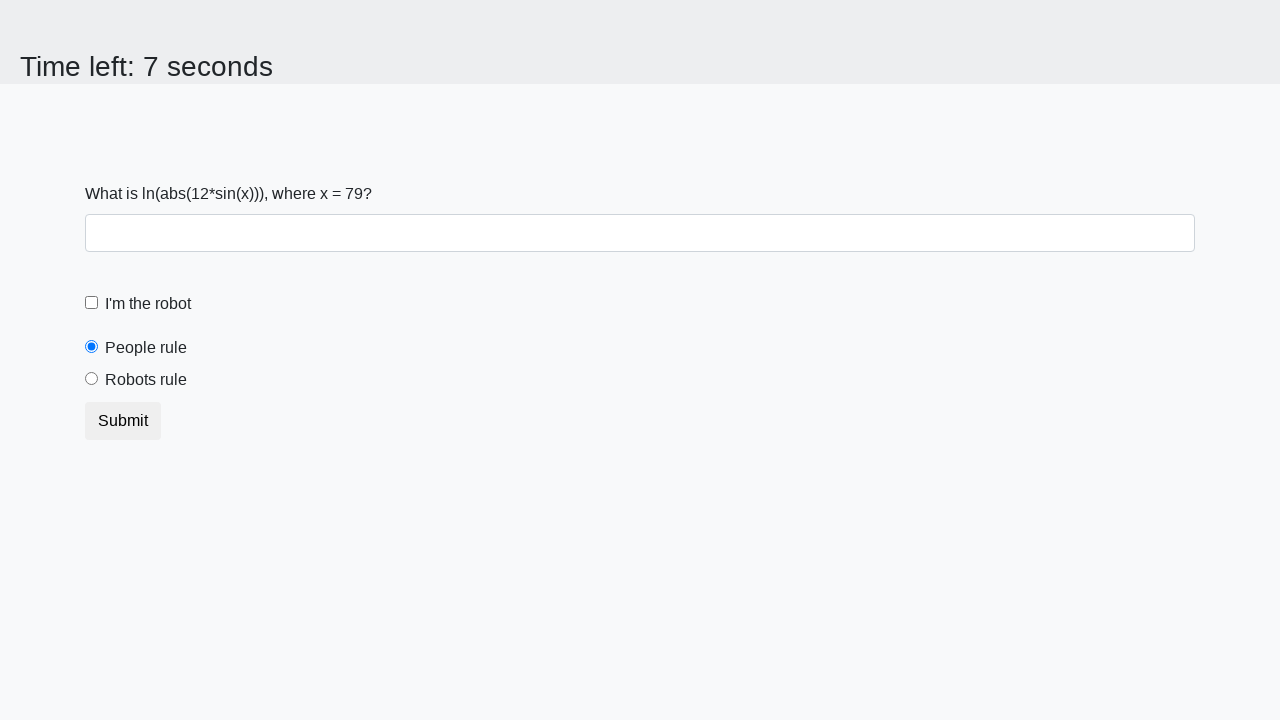